Tests radio button selection functionality by clicking radio button 2

Starting URL: https://www.rahulshettyacademy.com/AutomationPractice/

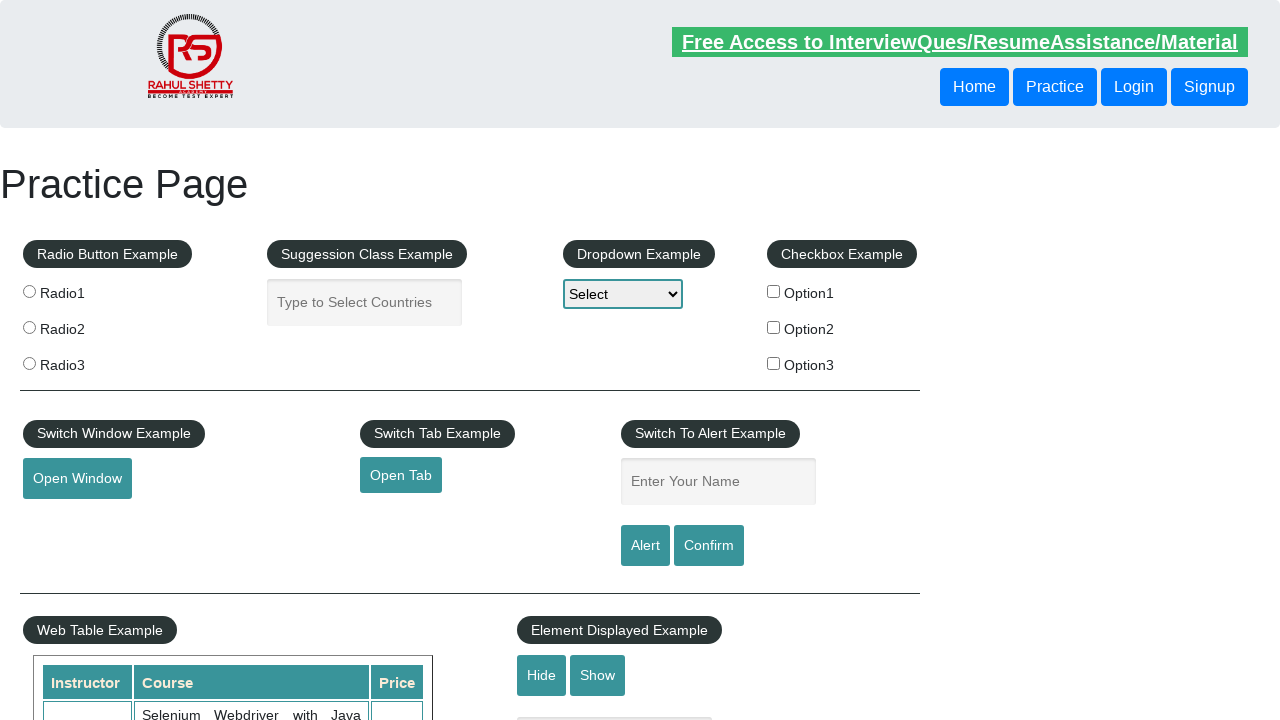

Clicked radio button 2 at (29, 327) on xpath=//input[@value='radio2']
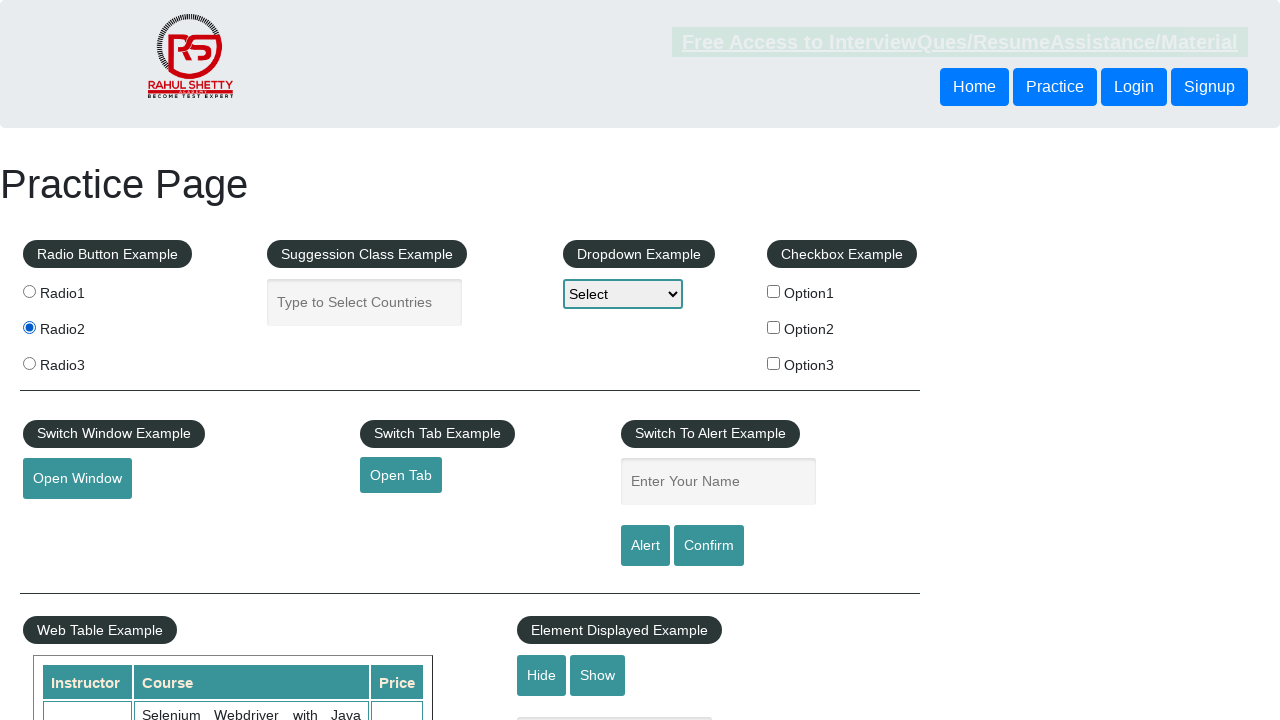

Verified radio button 2 is checked
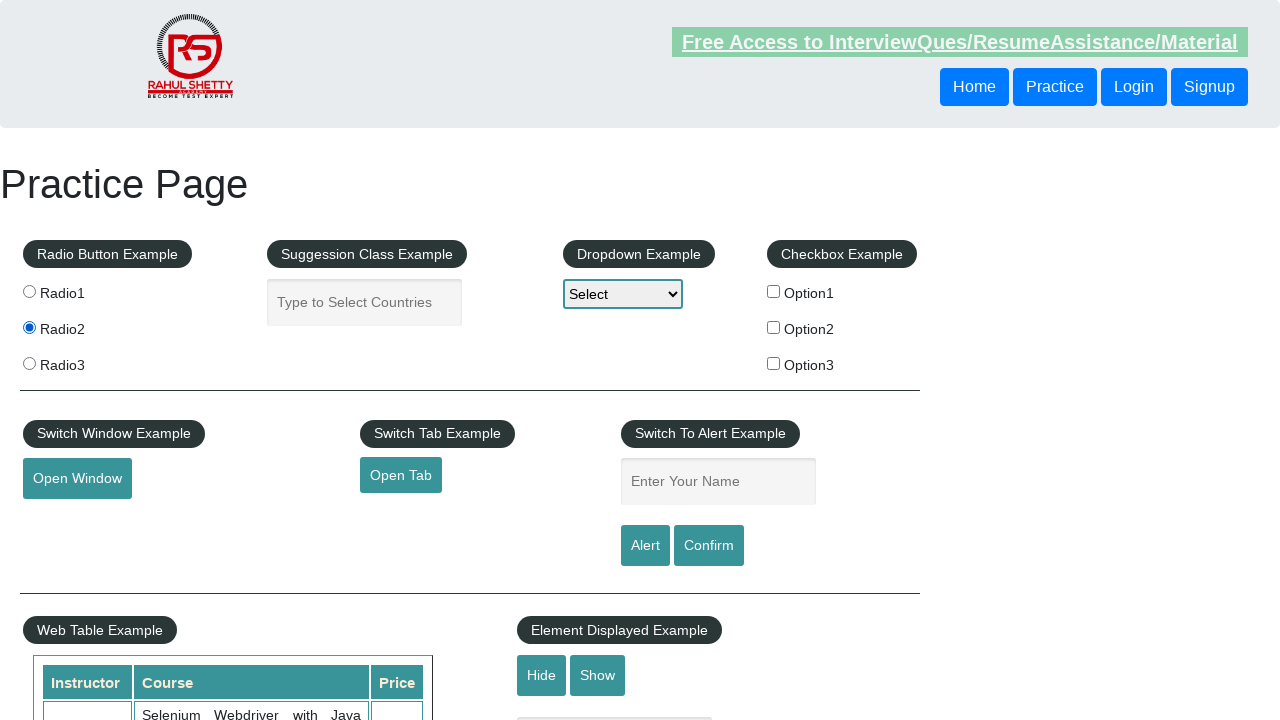

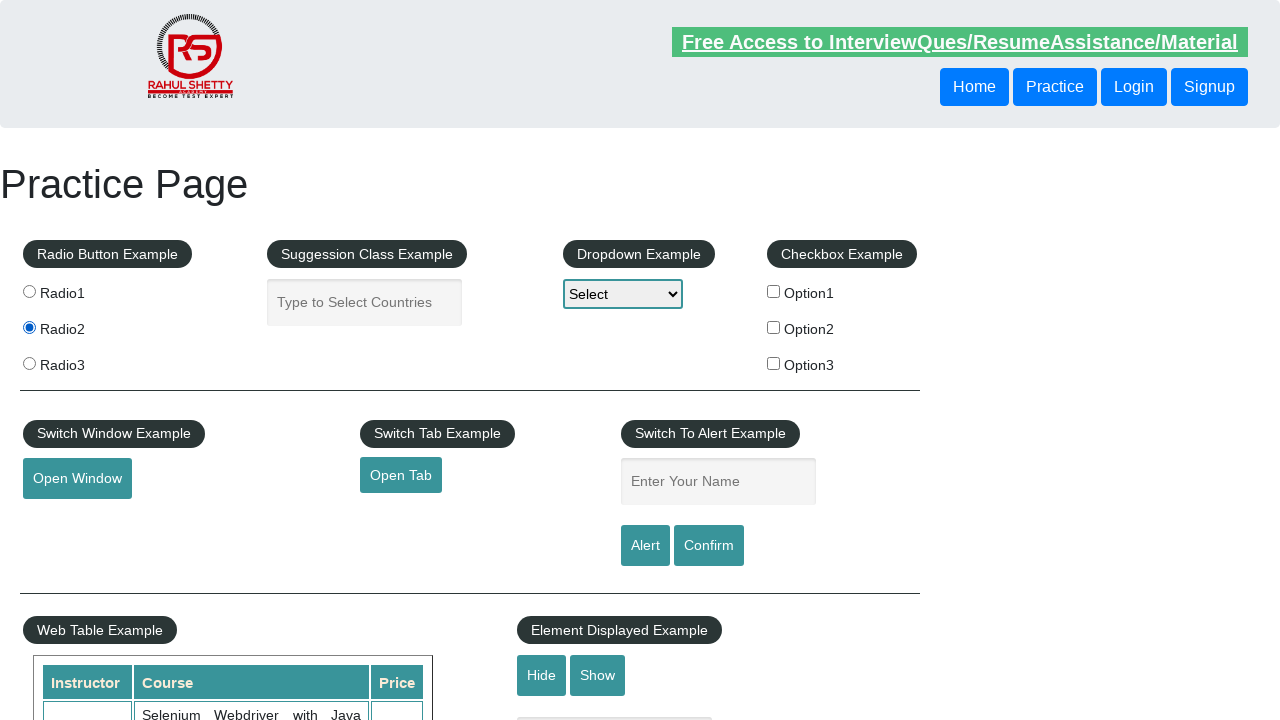